Tests infinite scroll functionality by scrolling to trigger loading of additional content

Starting URL: https://bonigarcia.dev/selenium-webdriver-java/infinite-scroll.html

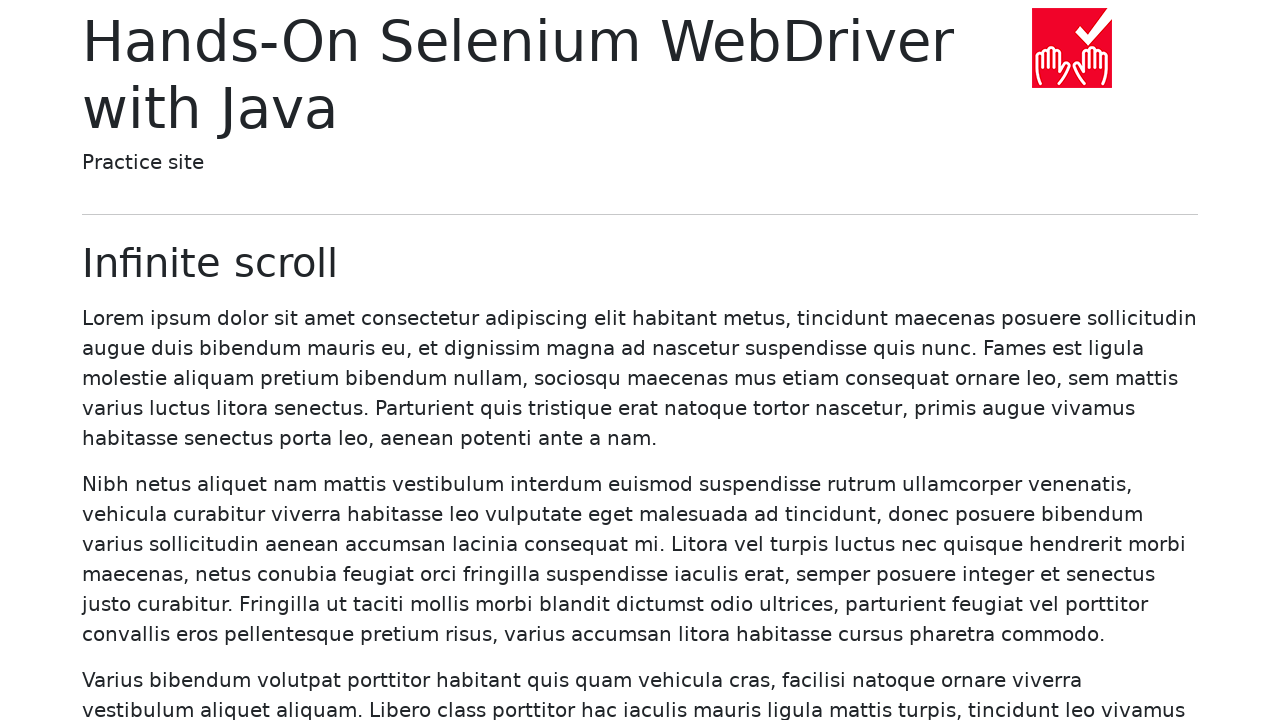

Navigated to infinite scroll test page
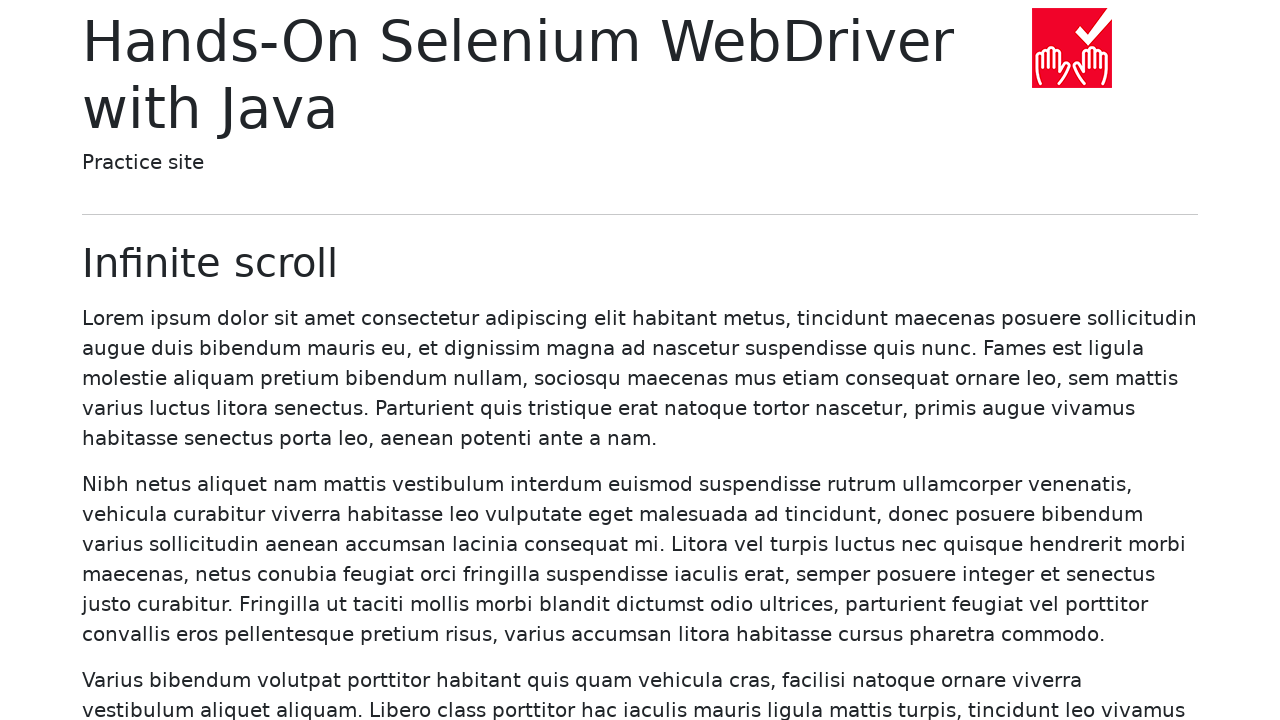

Initial paragraphs loaded
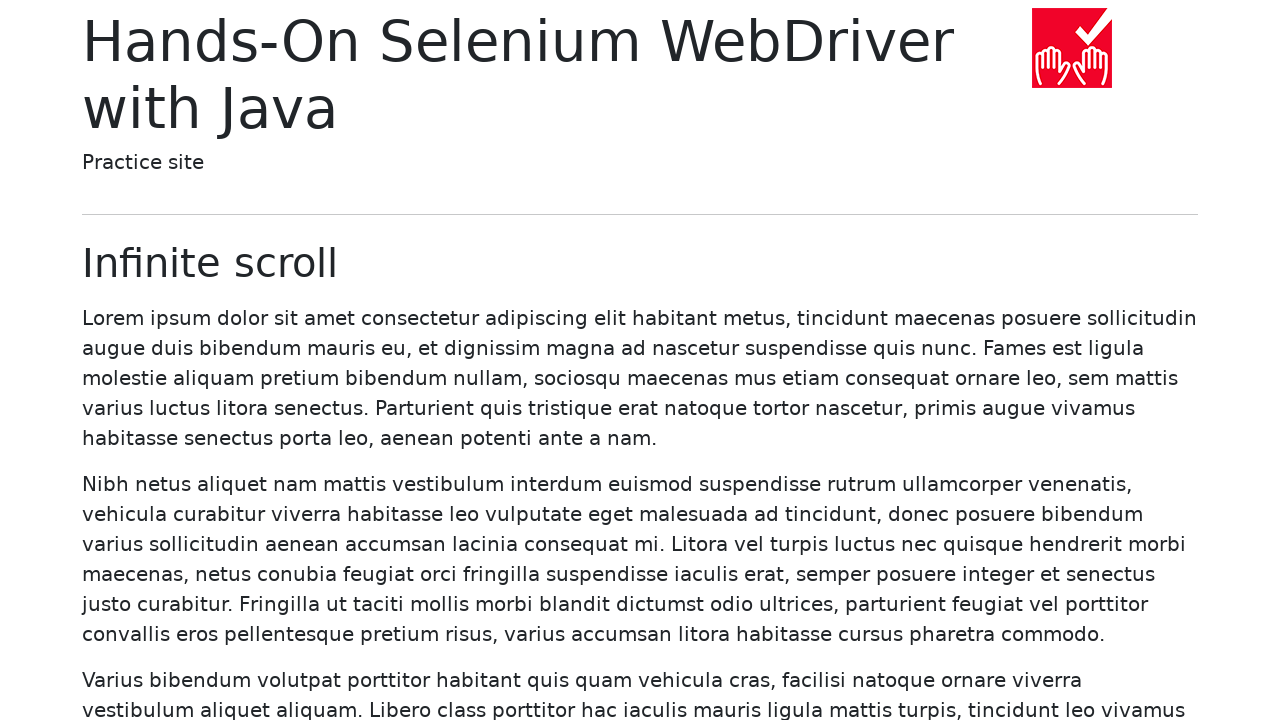

Counted initial paragraphs: 20
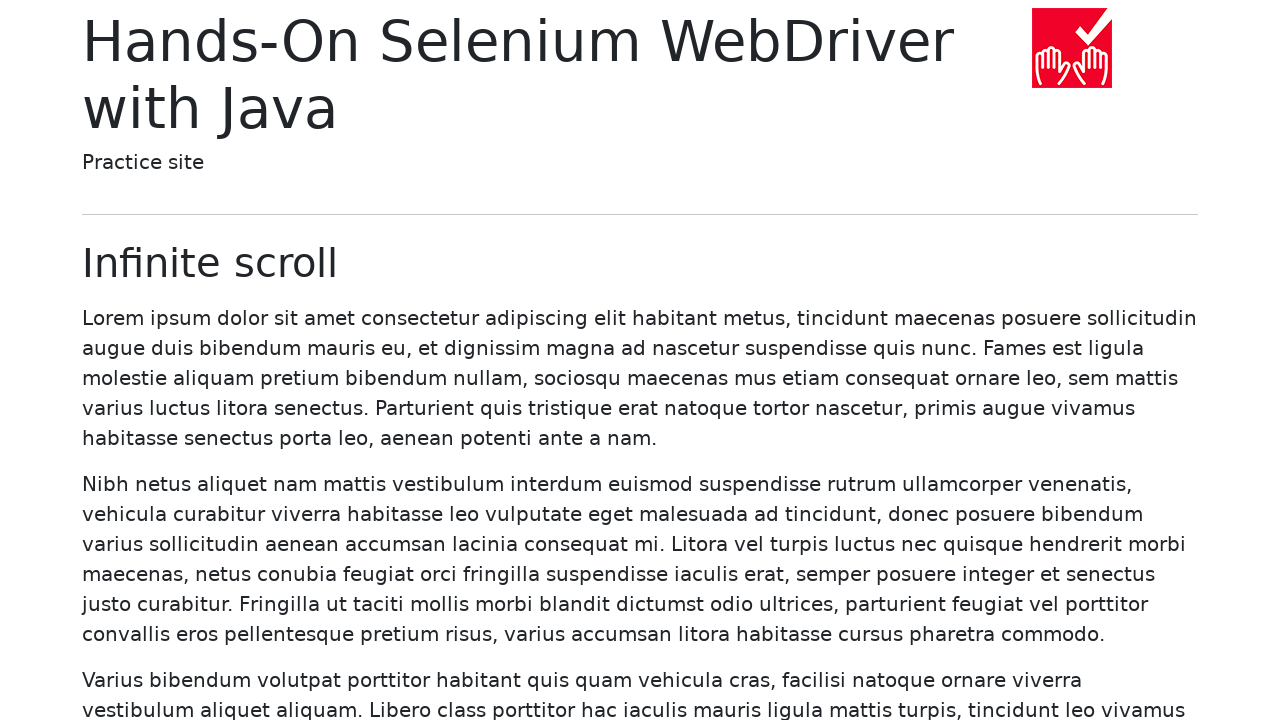

Scrolled to last paragraph (paragraph 20) to trigger infinite scroll
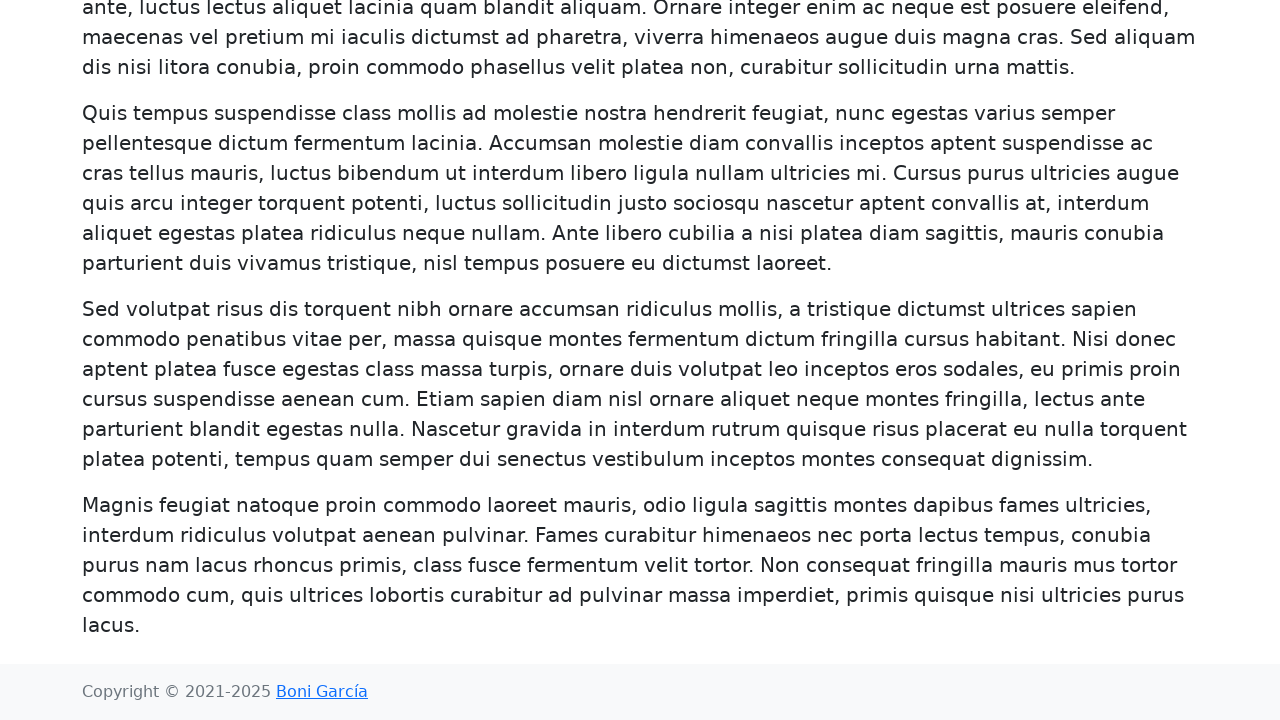

Additional paragraphs loaded after scrolling
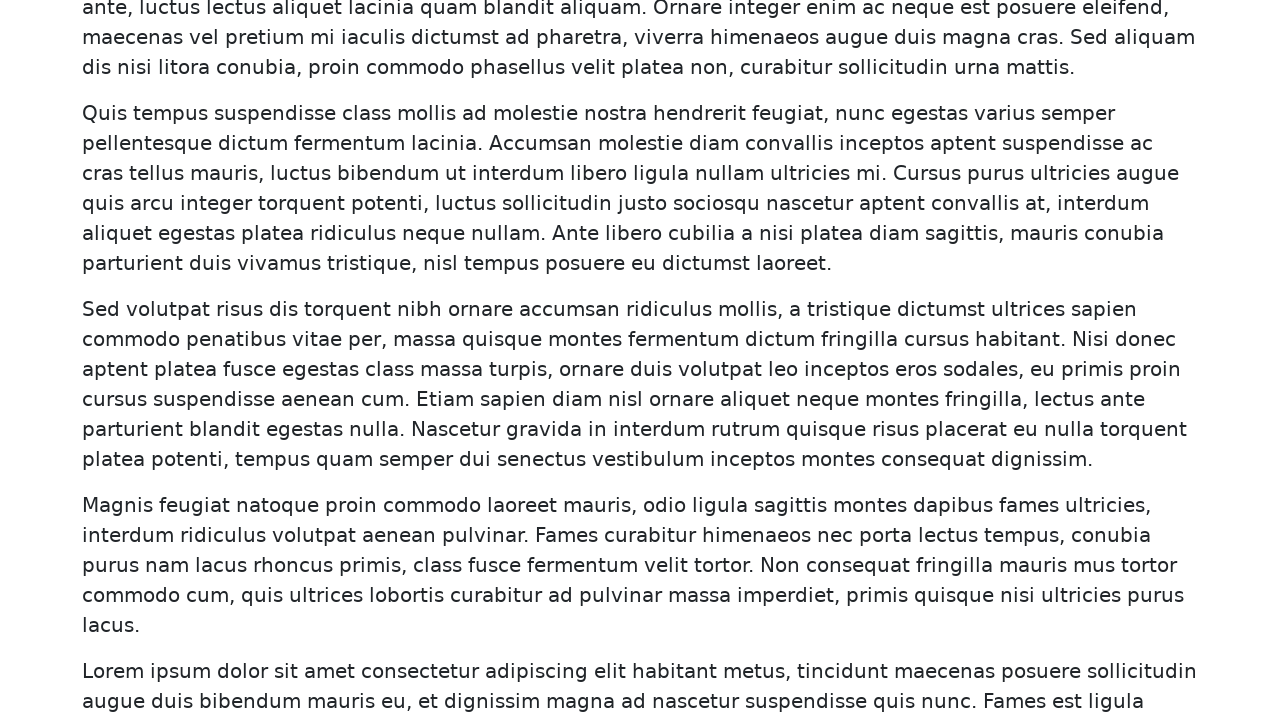

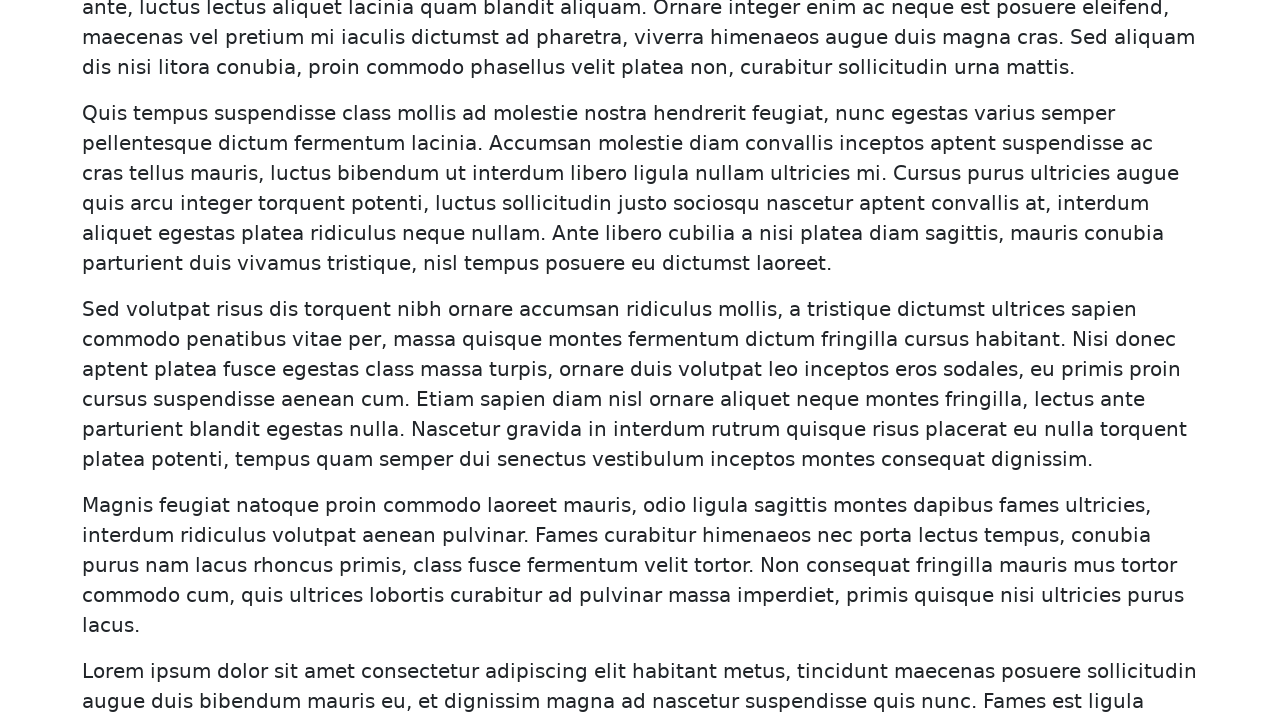